Navigates to Find a park page, clicks on "Near a city" search option and verifies the suggestion dropdown with "Current location" option is displayed

Starting URL: https://bcparks.ca/

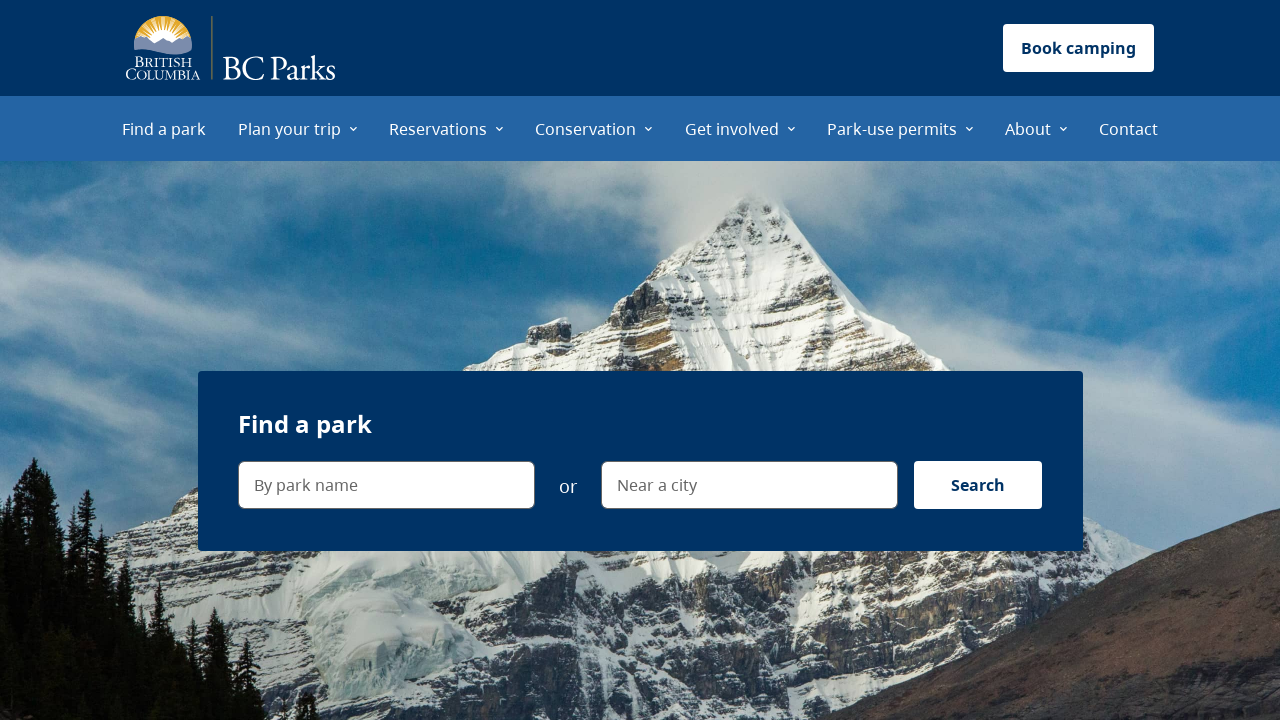

Clicked on 'Find a park' menu item at (164, 128) on internal:role=menuitem[name="Find a park"i]
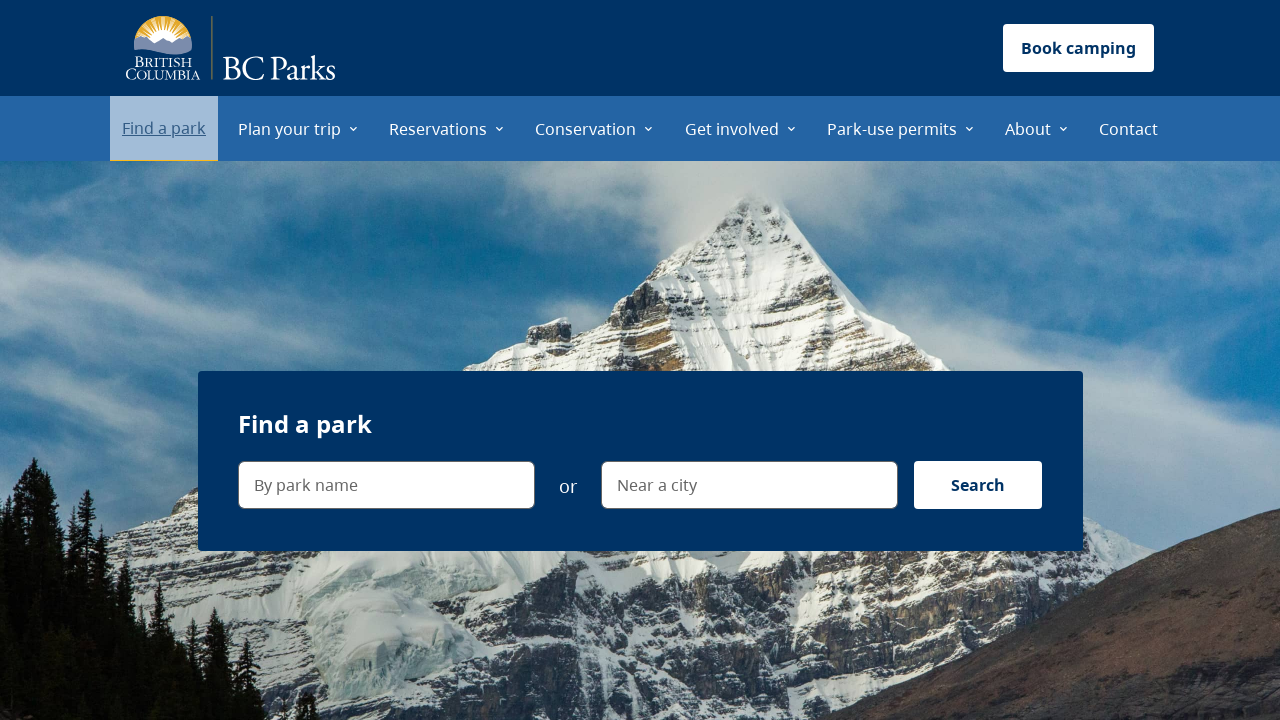

Page loaded completely (networkidle state reached)
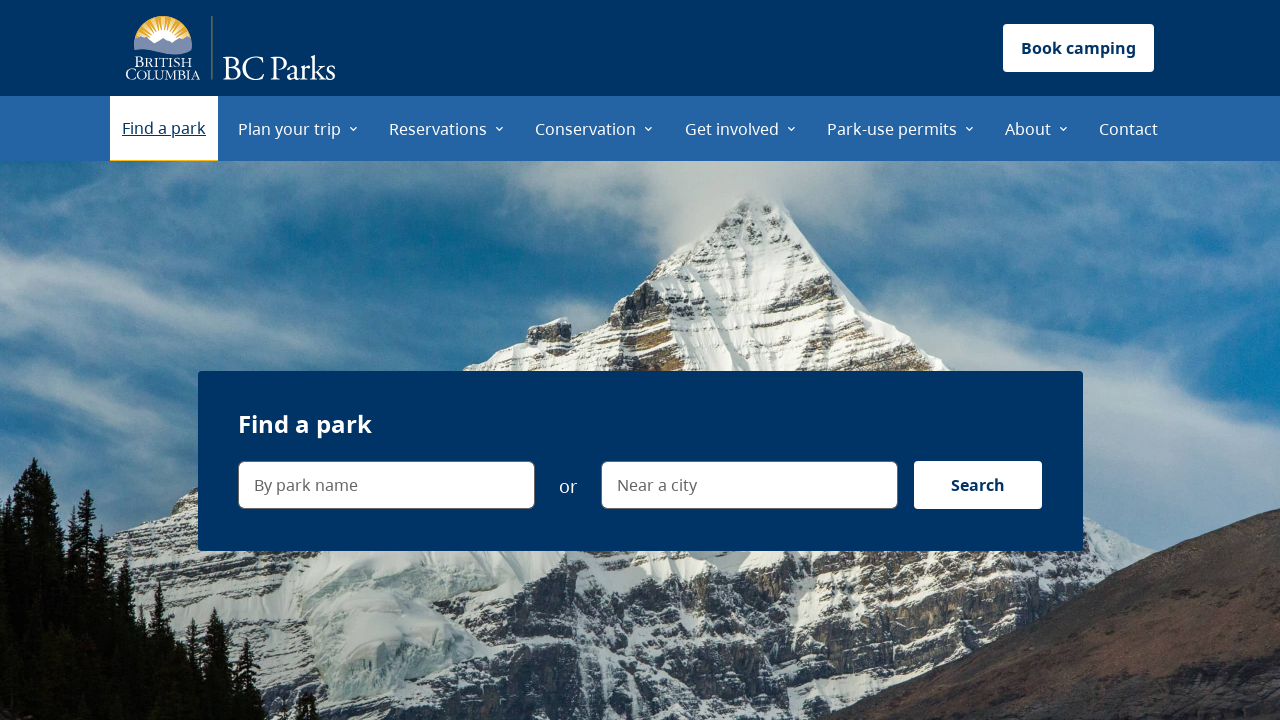

Verified navigation to Find a park page (https://bcparks.ca/find-a-park/)
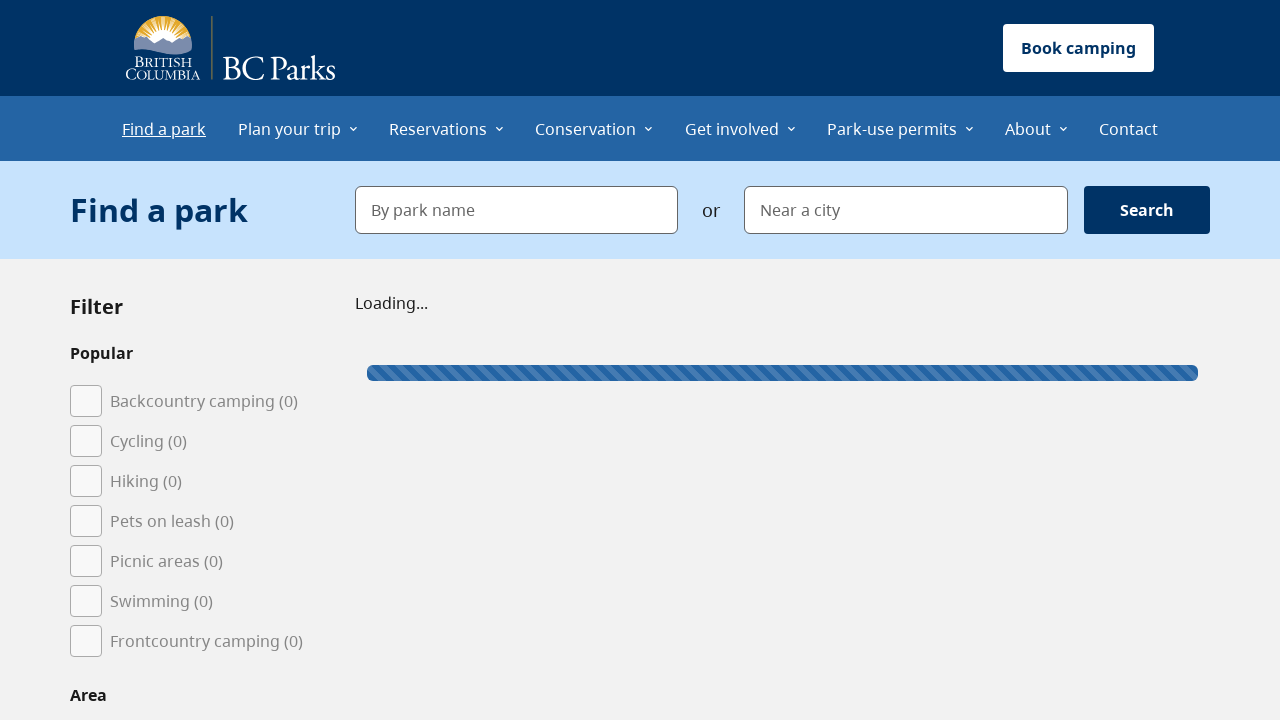

Clicked on 'Near a city' search field at (906, 210) on internal:label="Near a city"i
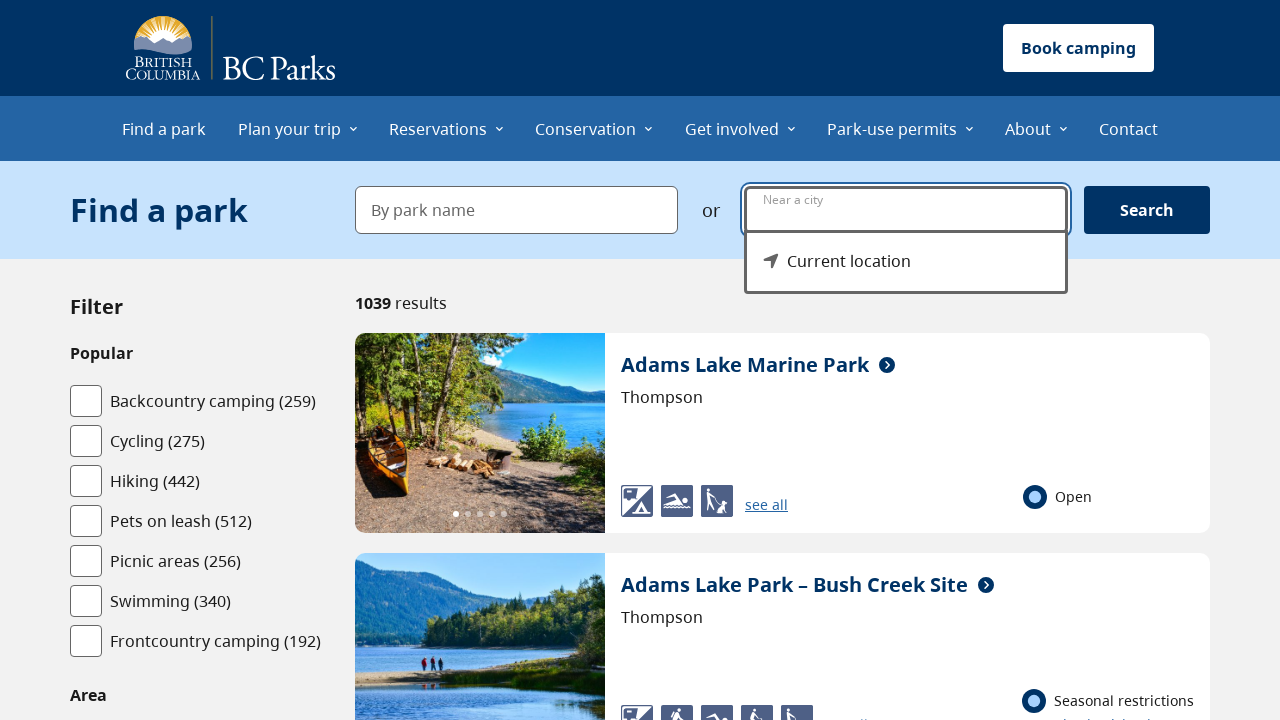

Suggestion dropdown menu became visible
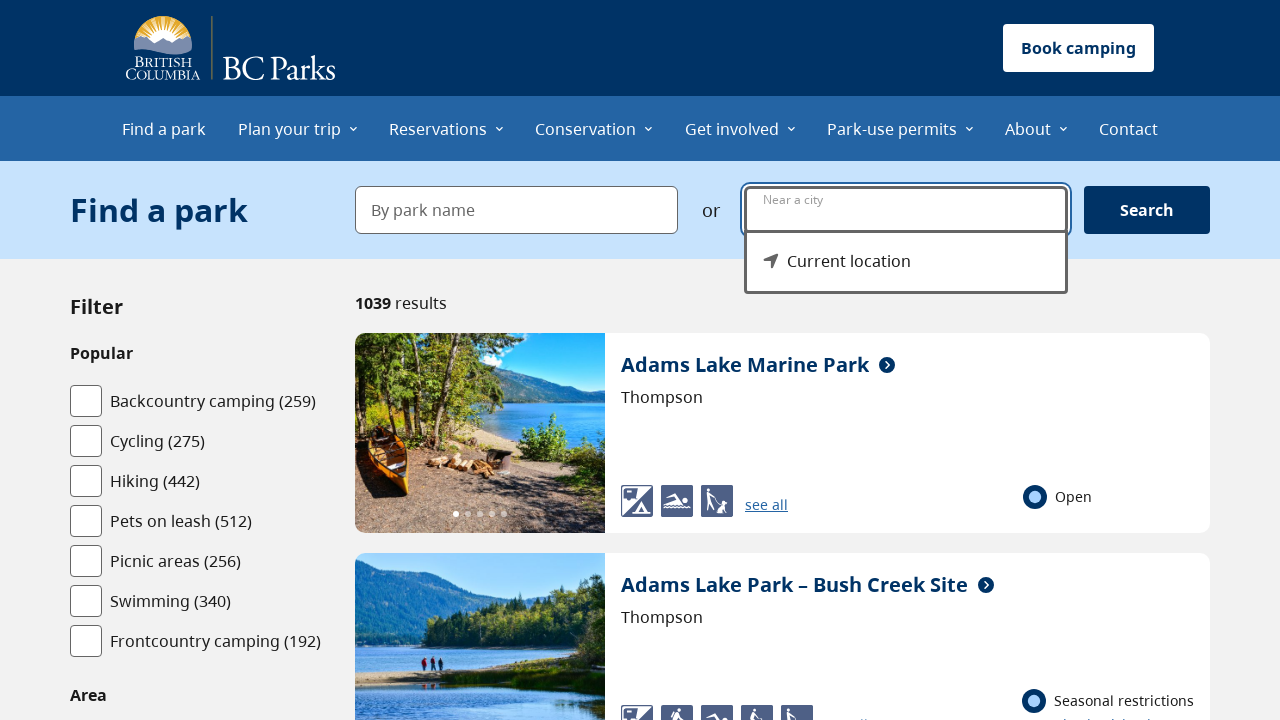

Verified 'Current location' option is displayed in the suggestion dropdown
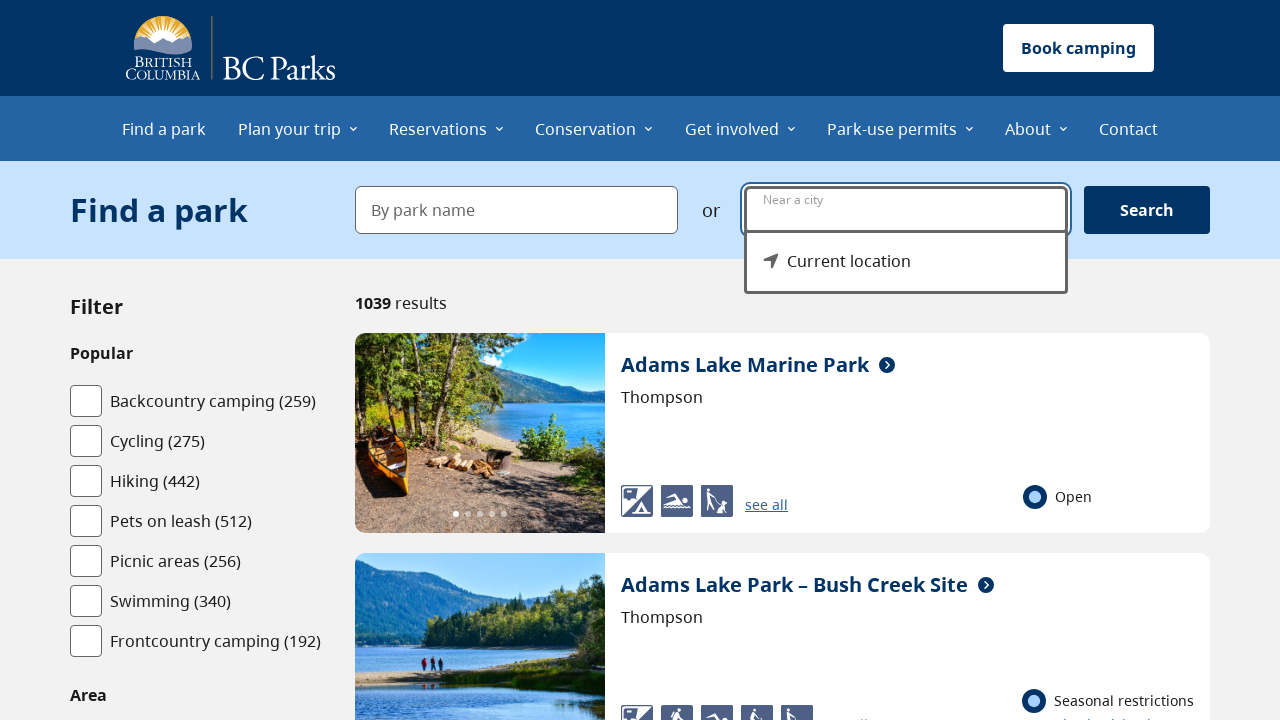

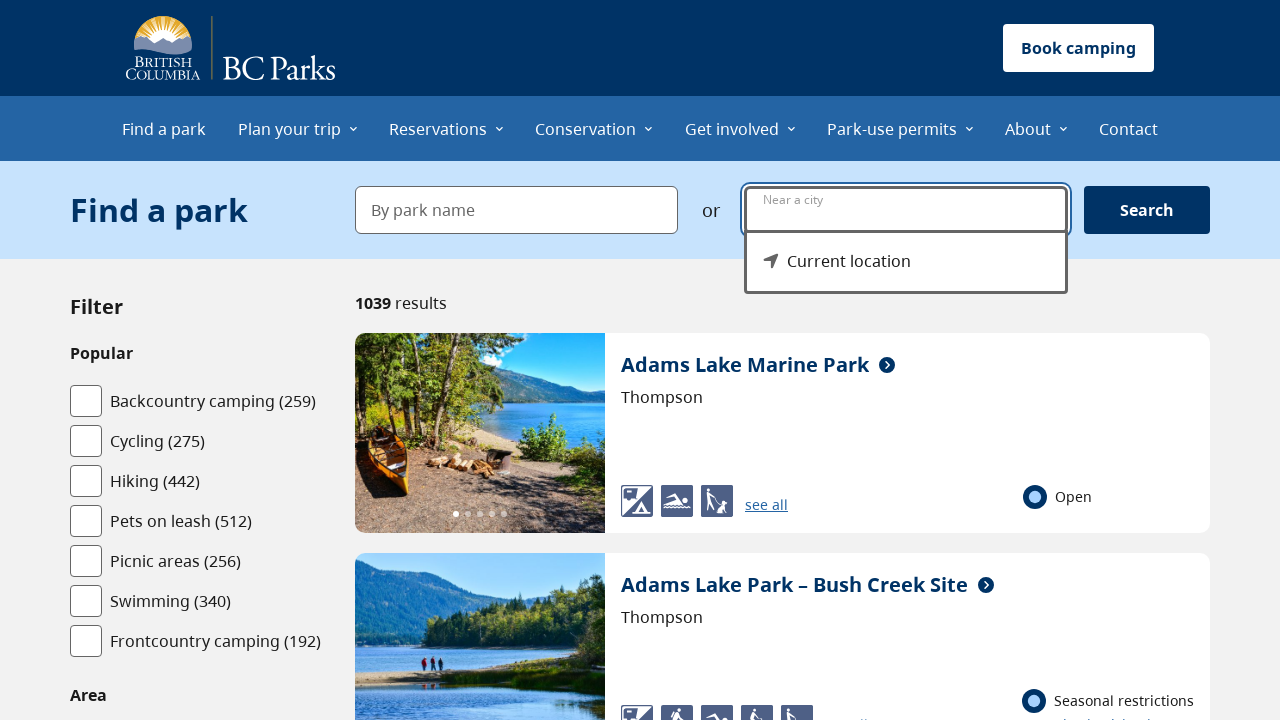